Tests checkbox functionality by navigating to the checkboxes page and toggling two checkboxes

Starting URL: http://the-internet.herokuapp.com/

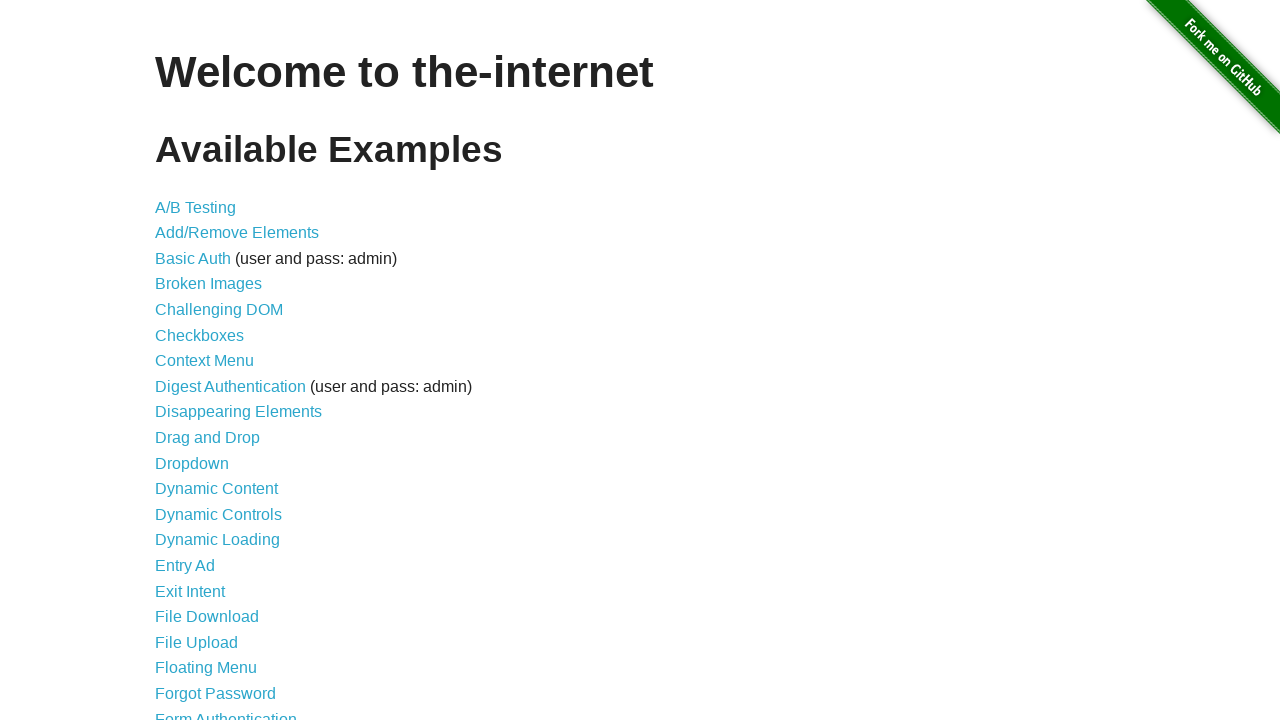

Clicked Checkboxes link to navigate to checkboxes page at (200, 335) on text=Checkboxes
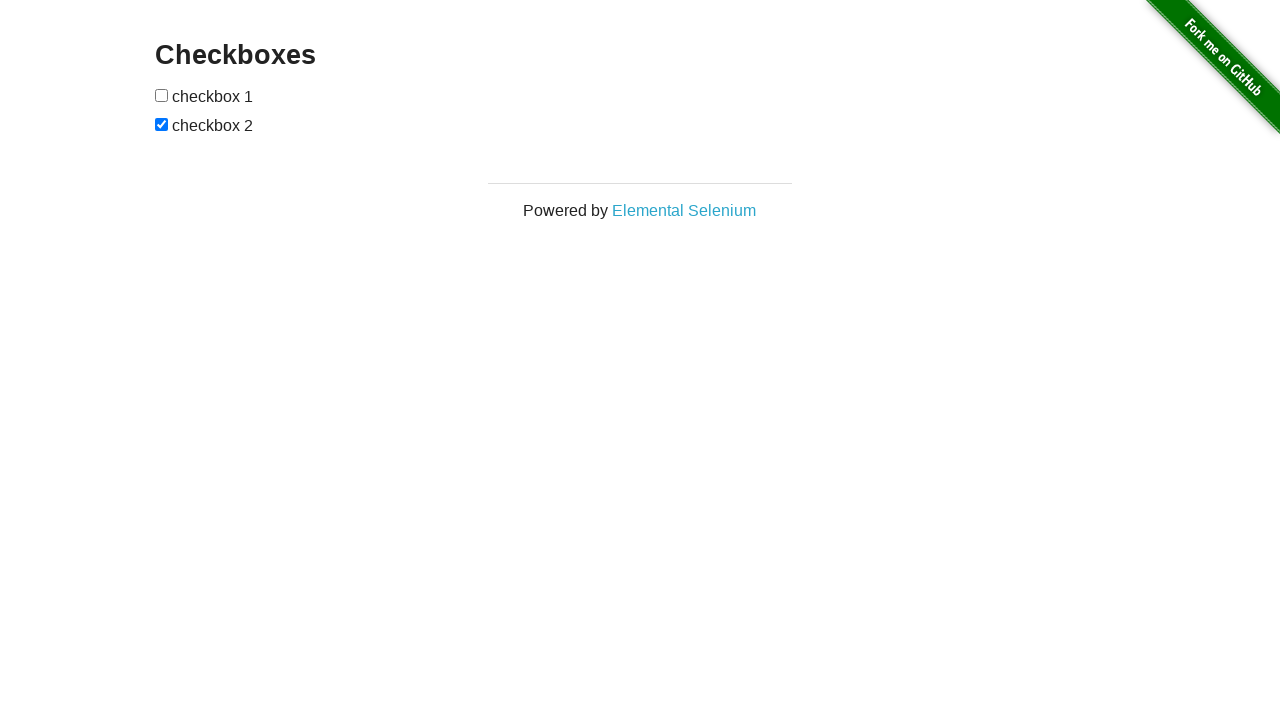

Clicked first checkbox to toggle it at (162, 95) on xpath=(//input[@type='checkbox'])[1]
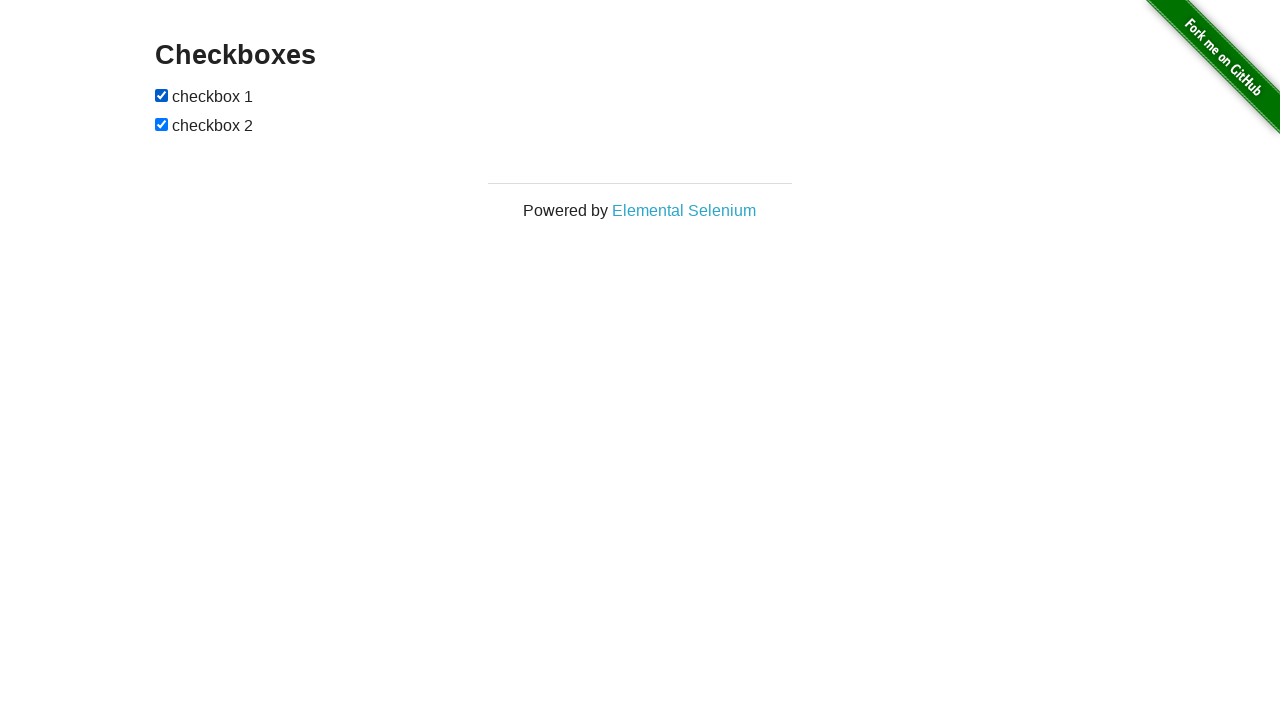

Clicked second checkbox to toggle it at (162, 124) on xpath=(//input[@type='checkbox'])[2]
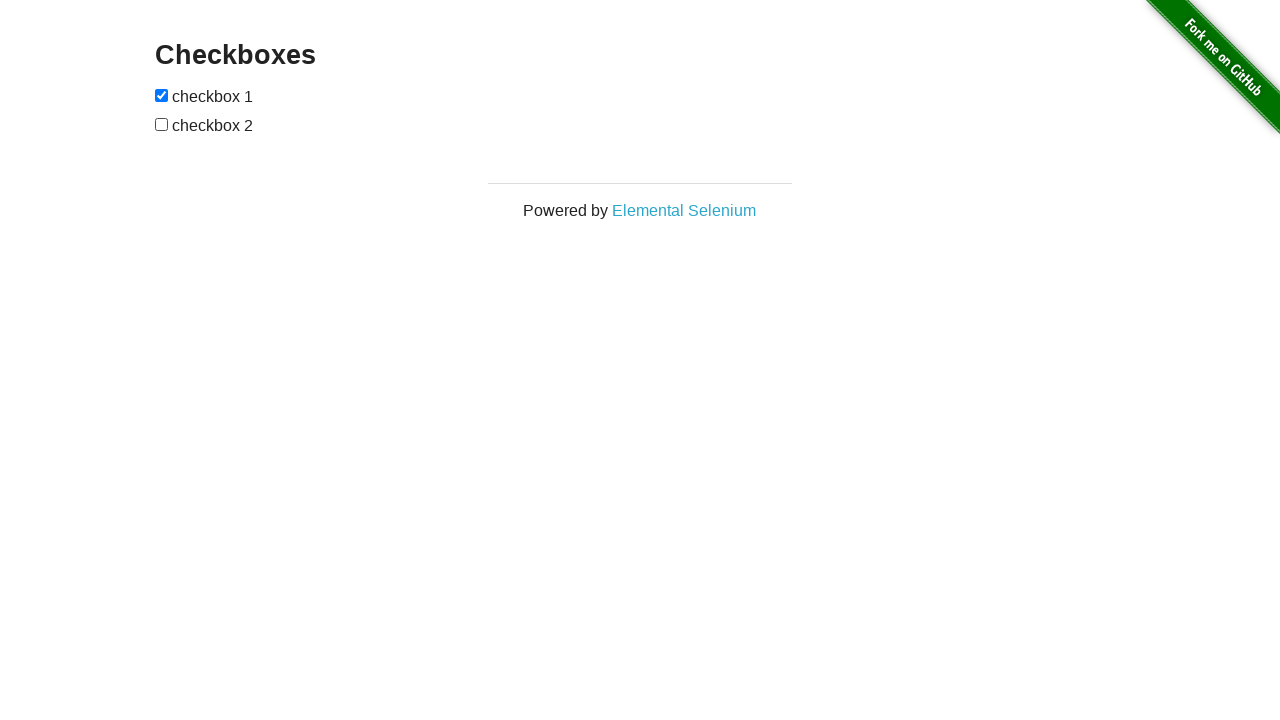

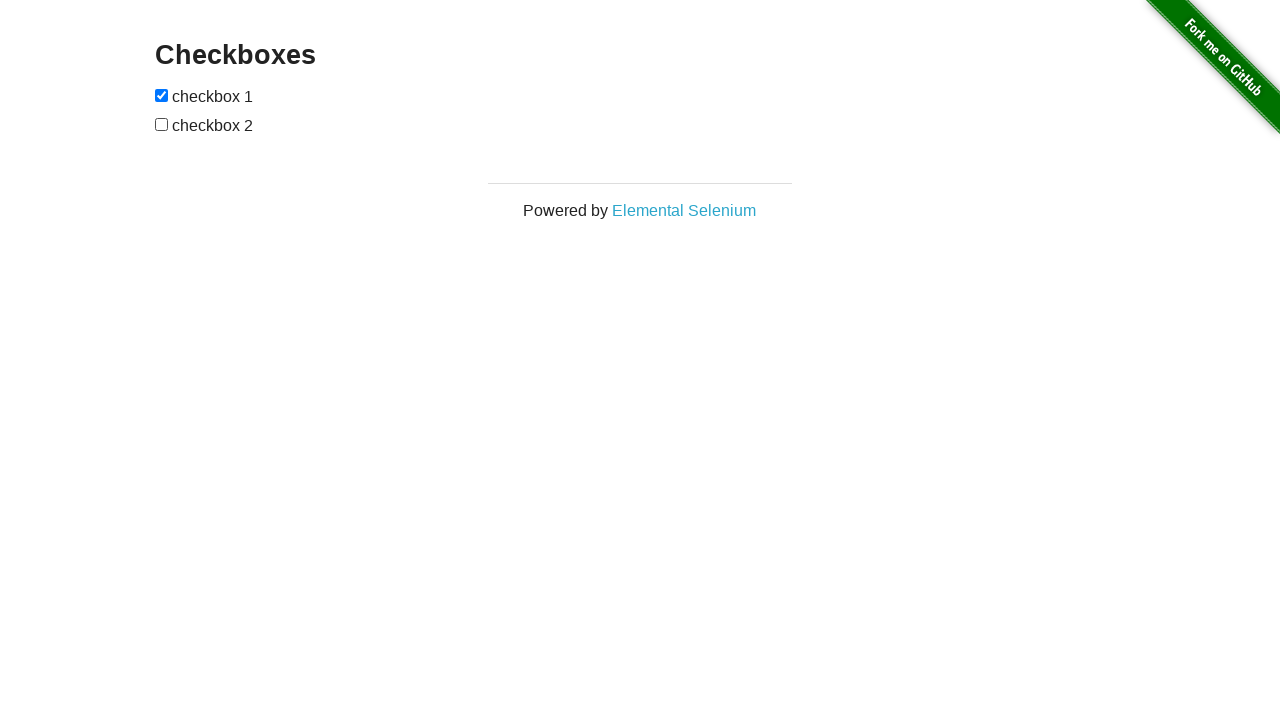